Demonstrates CSS selectors by filling out a form with name, email, phone, and address fields on a test automation practice page

Starting URL: https://testautomationpractice.blogspot.com/

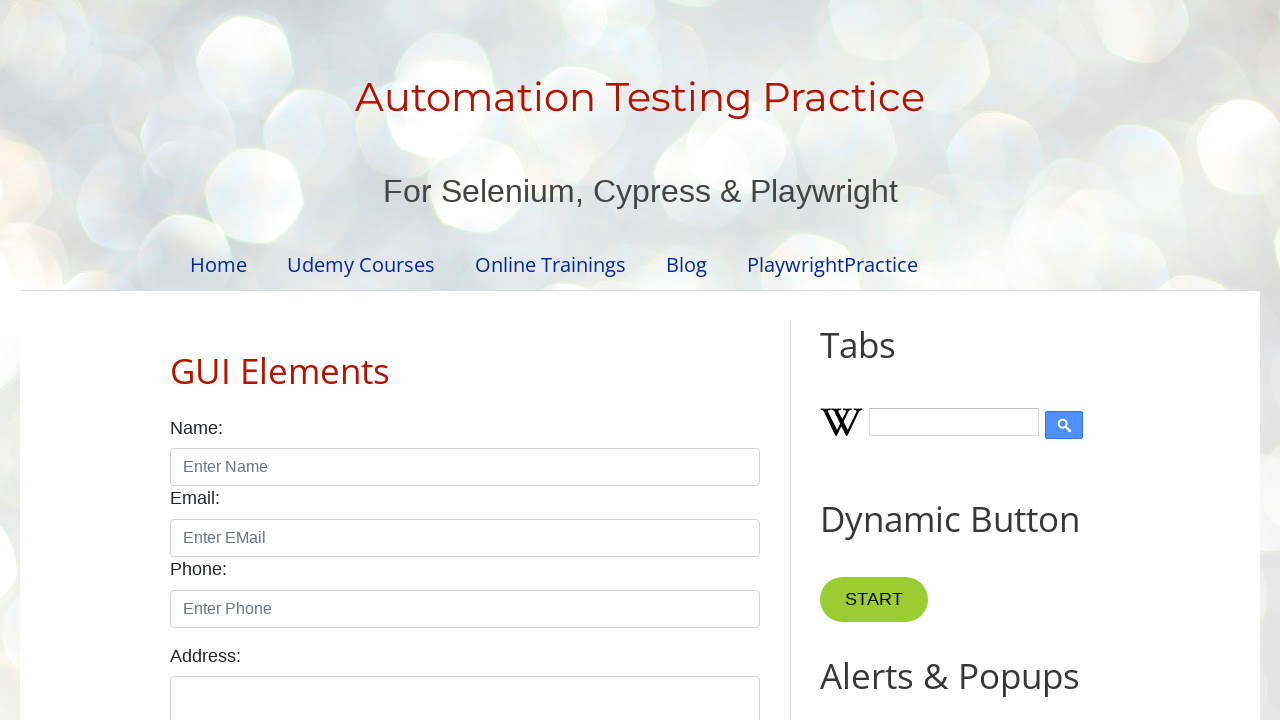

Navigated to test automation practice page
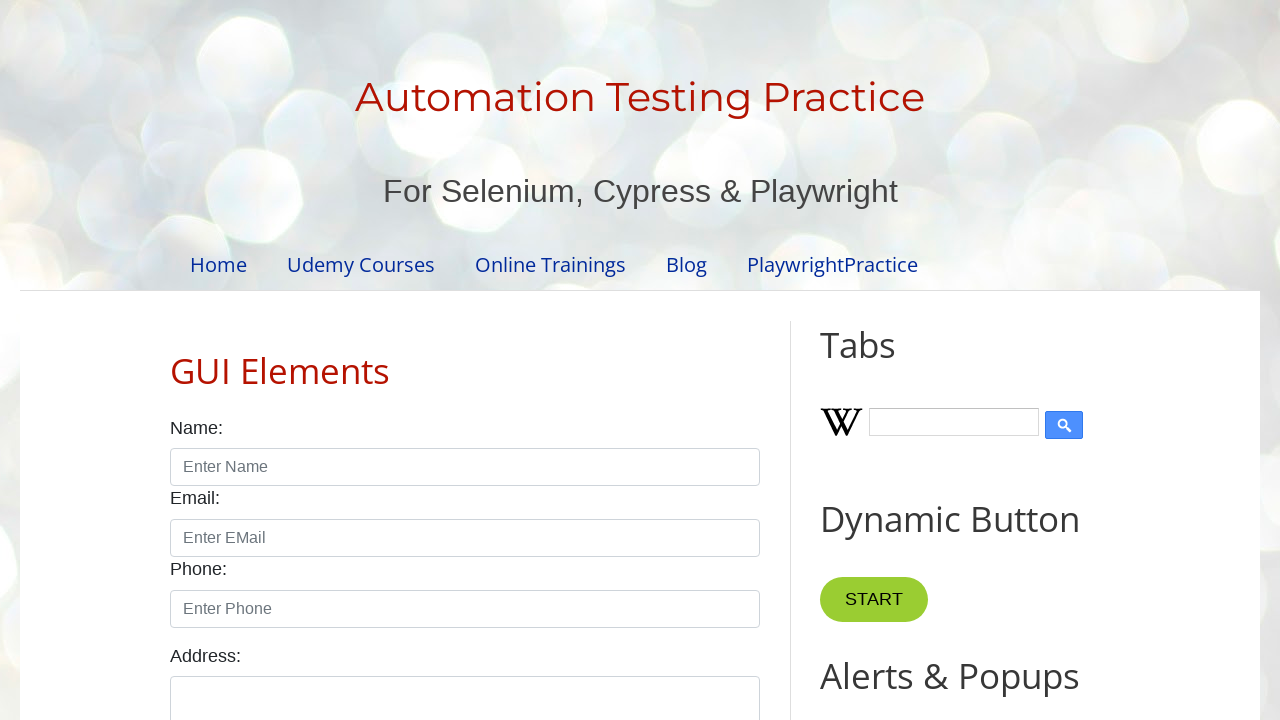

Filled name field with 'Sachin' using ID selector on input#name
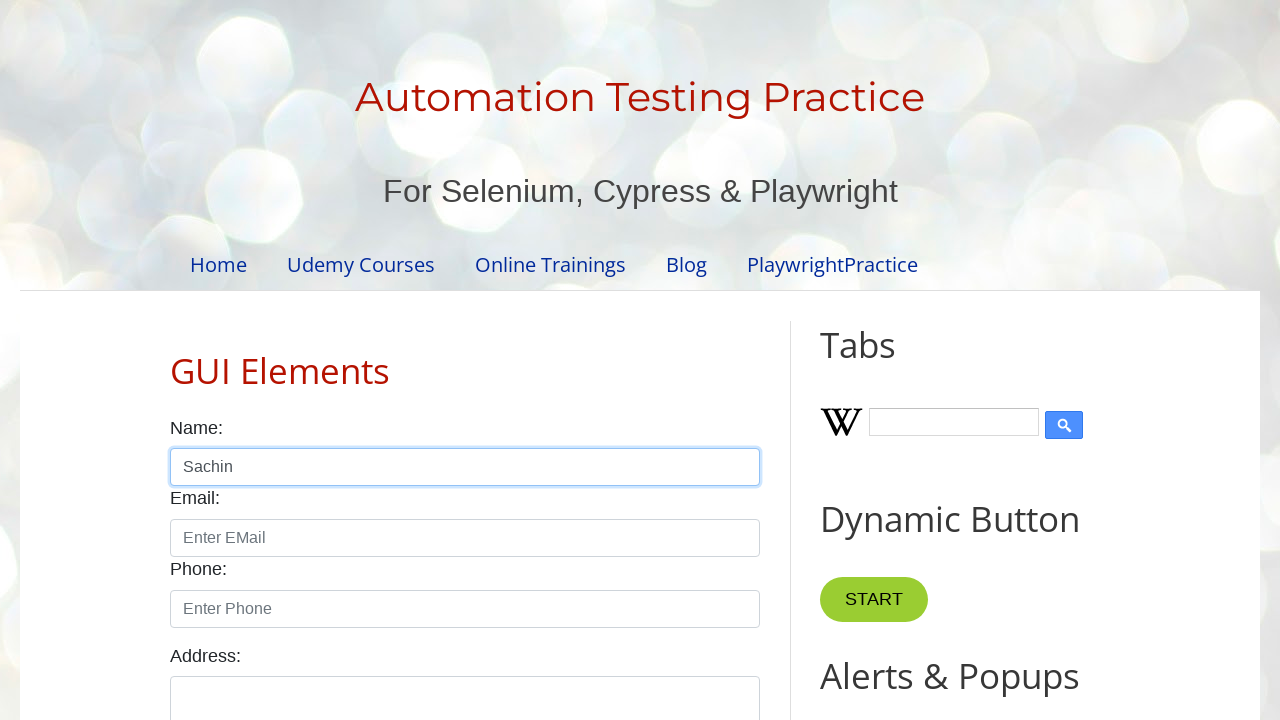

Filled email field with 'Sachin@gmail.com' using placeholder attribute selector on input[placeholder='Enter EMail']
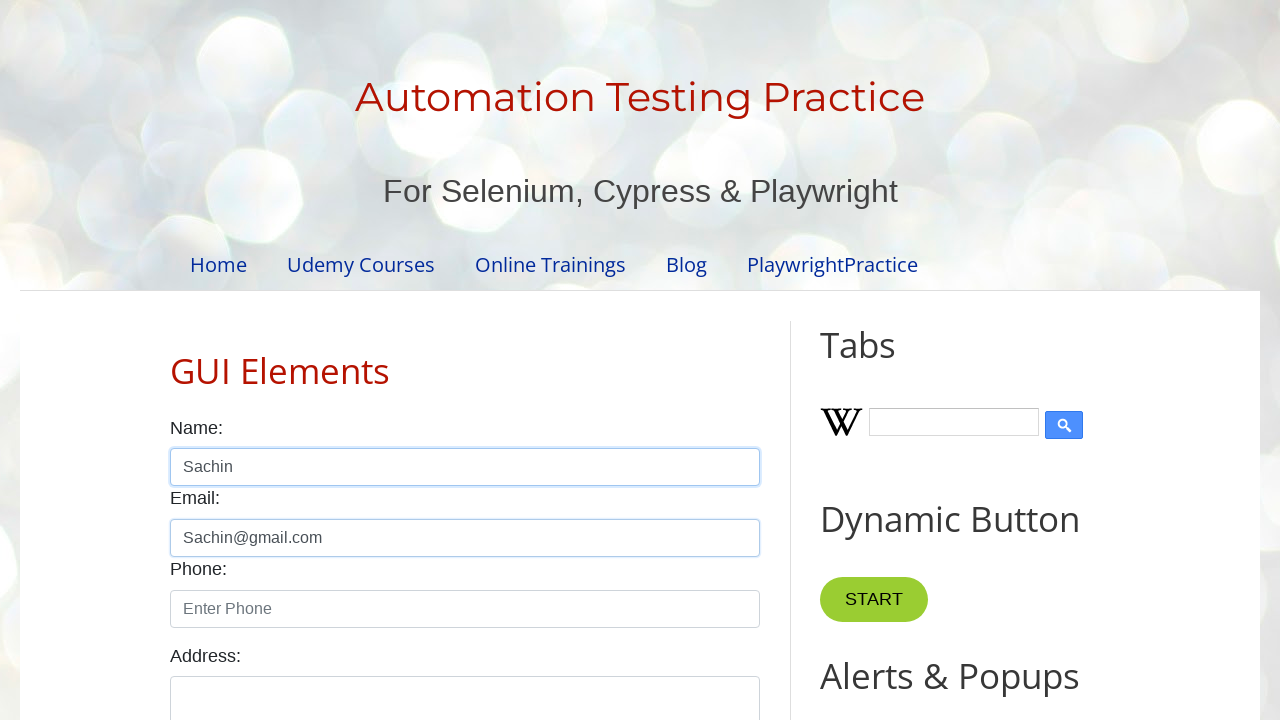

Filled phone field with '1234567890' using starts-with selector on input[id^='ph']
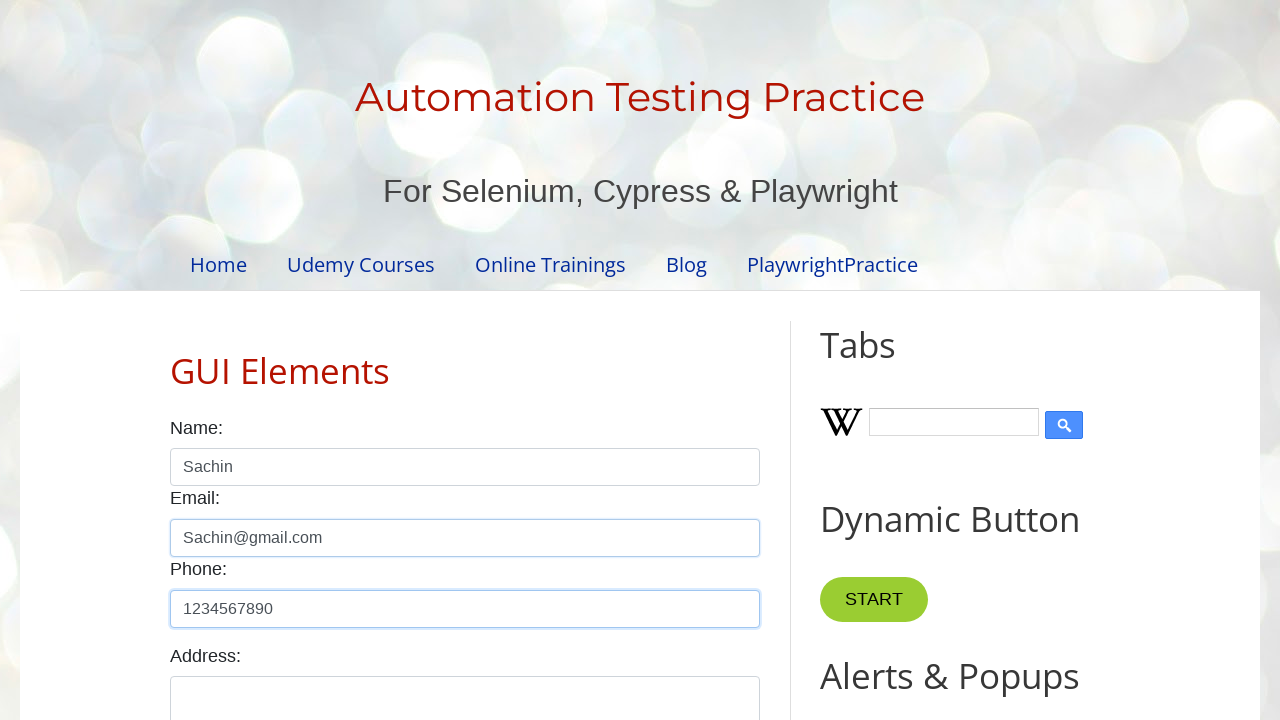

Filled address field with 'Bangalore' using ends-with selector on textarea[id$='ea']
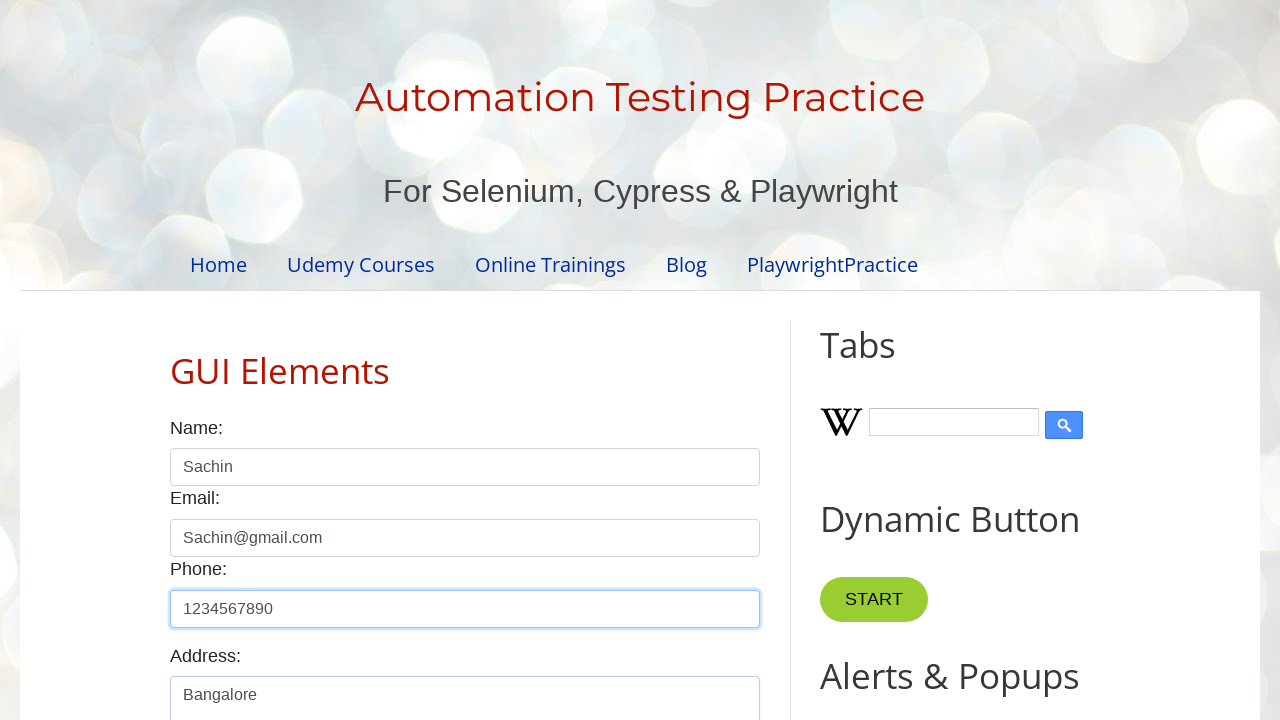

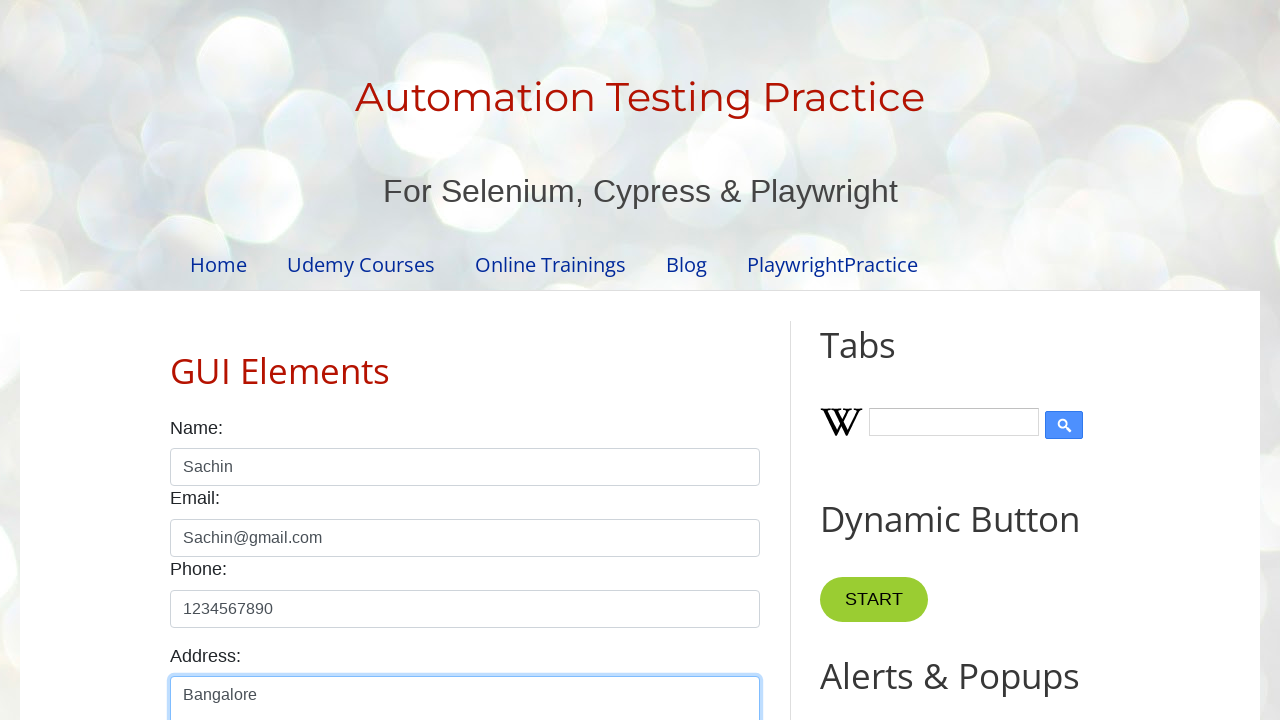